Tests JavaScript alert handling by clicking a button that triggers an alert, accepting it, and verifying the success message

Starting URL: http://the-internet.herokuapp.com/javascript_alerts

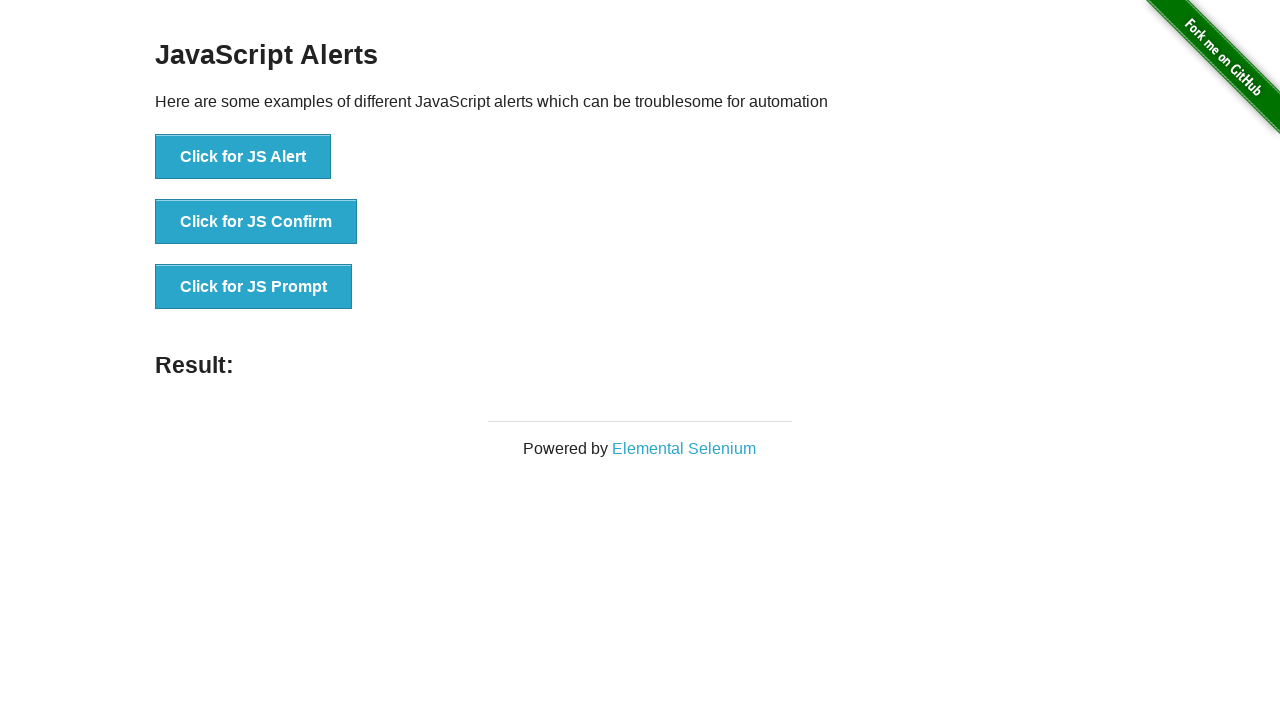

Clicked button to trigger JavaScript alert at (243, 157) on xpath=//button[.='Click for JS Alert']
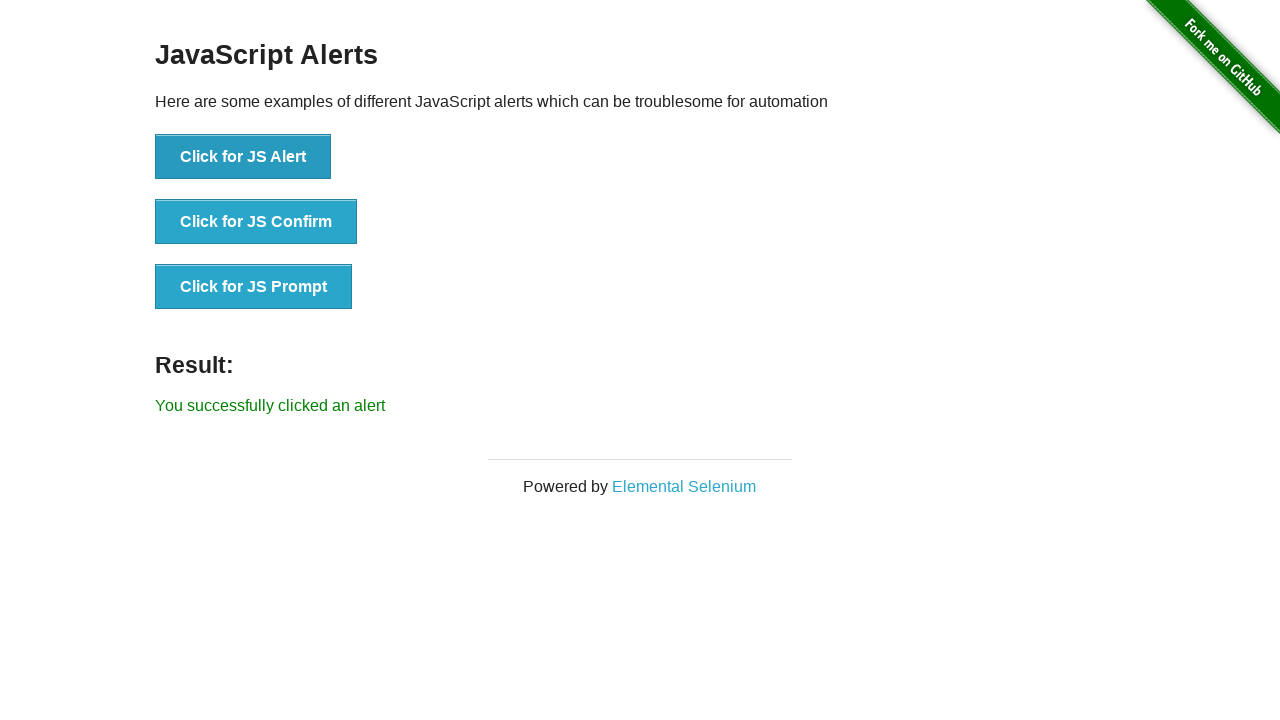

Set up dialog handler to accept alert
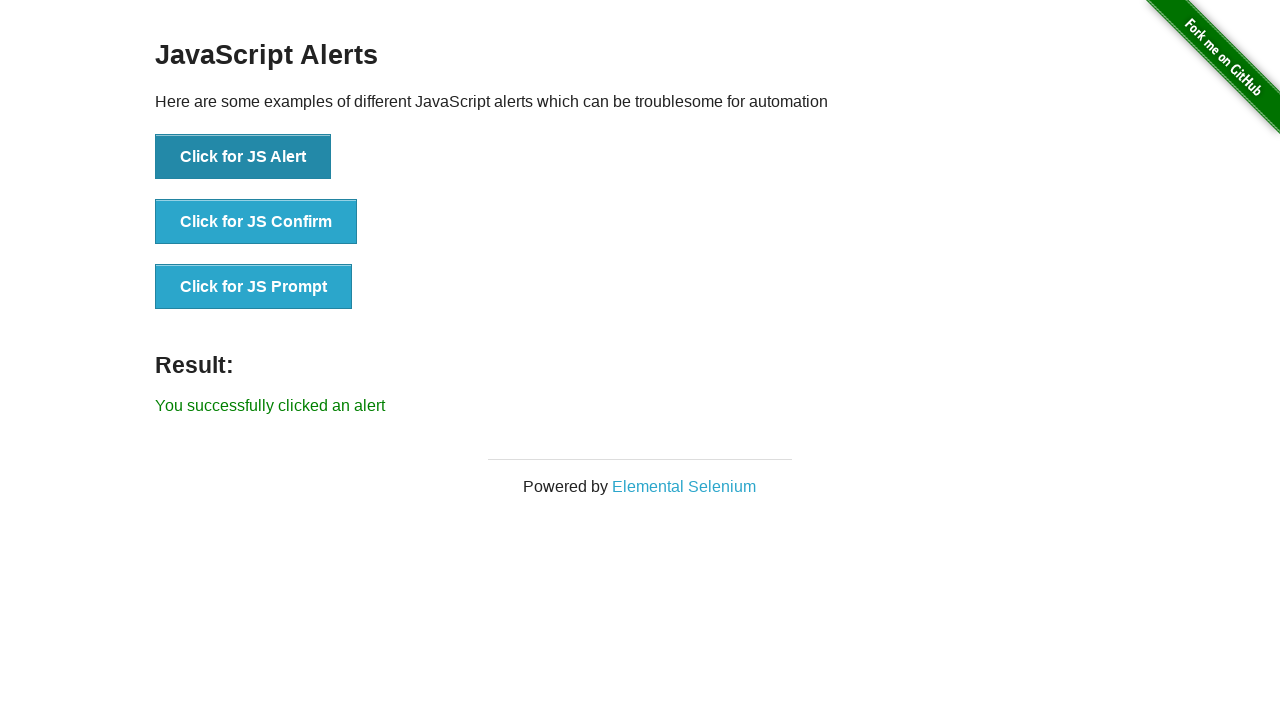

Success message element loaded
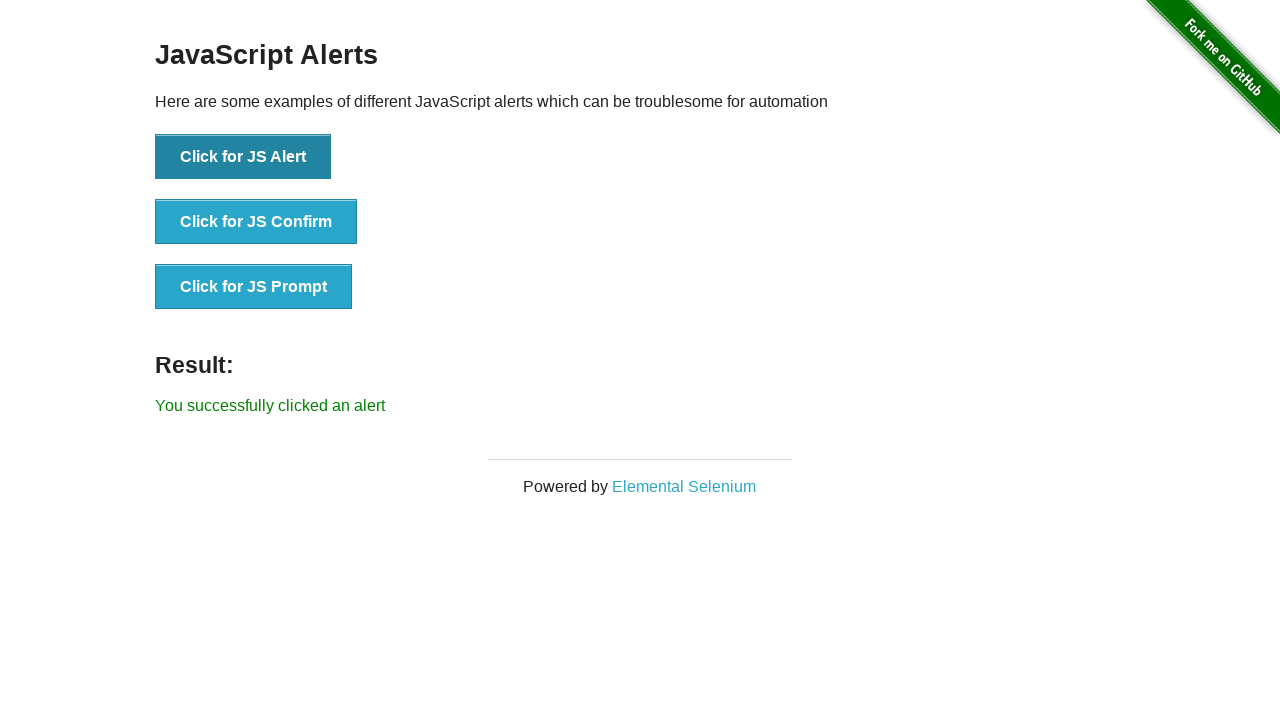

Retrieved success message text: 'You successfully clicked an alert'
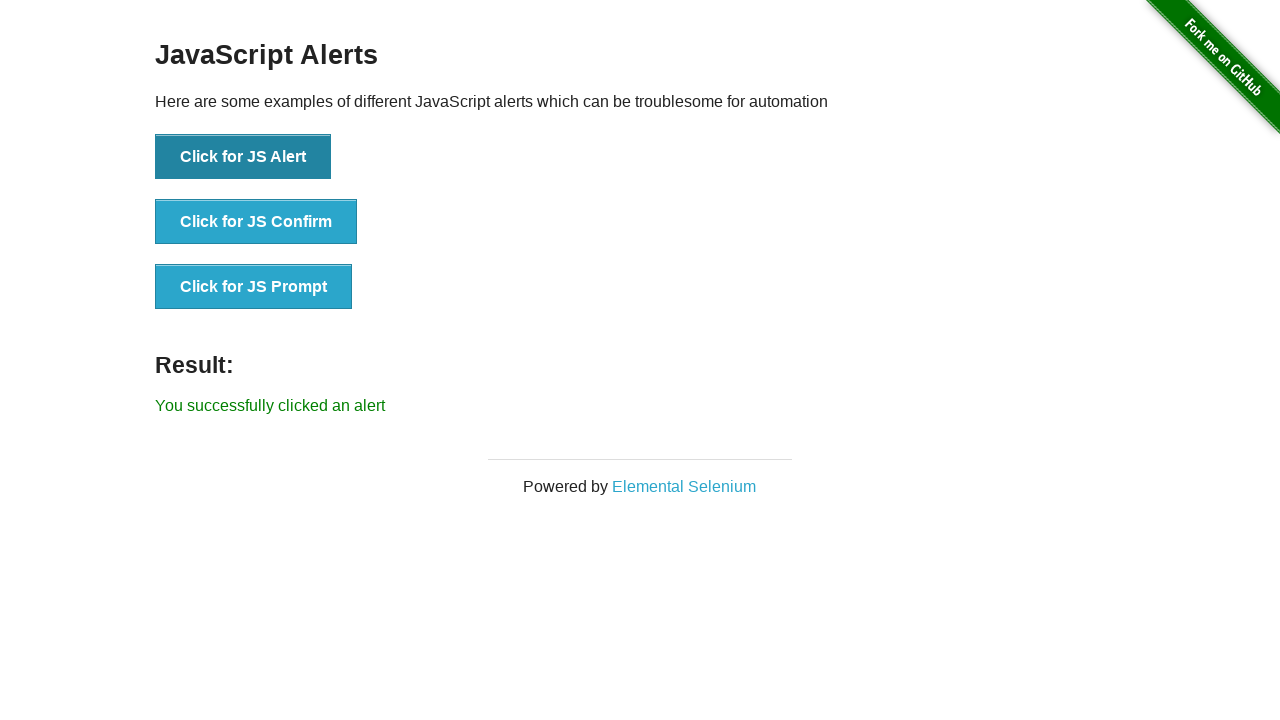

Verified success message matches expected text 'You successfully clicked an alert'
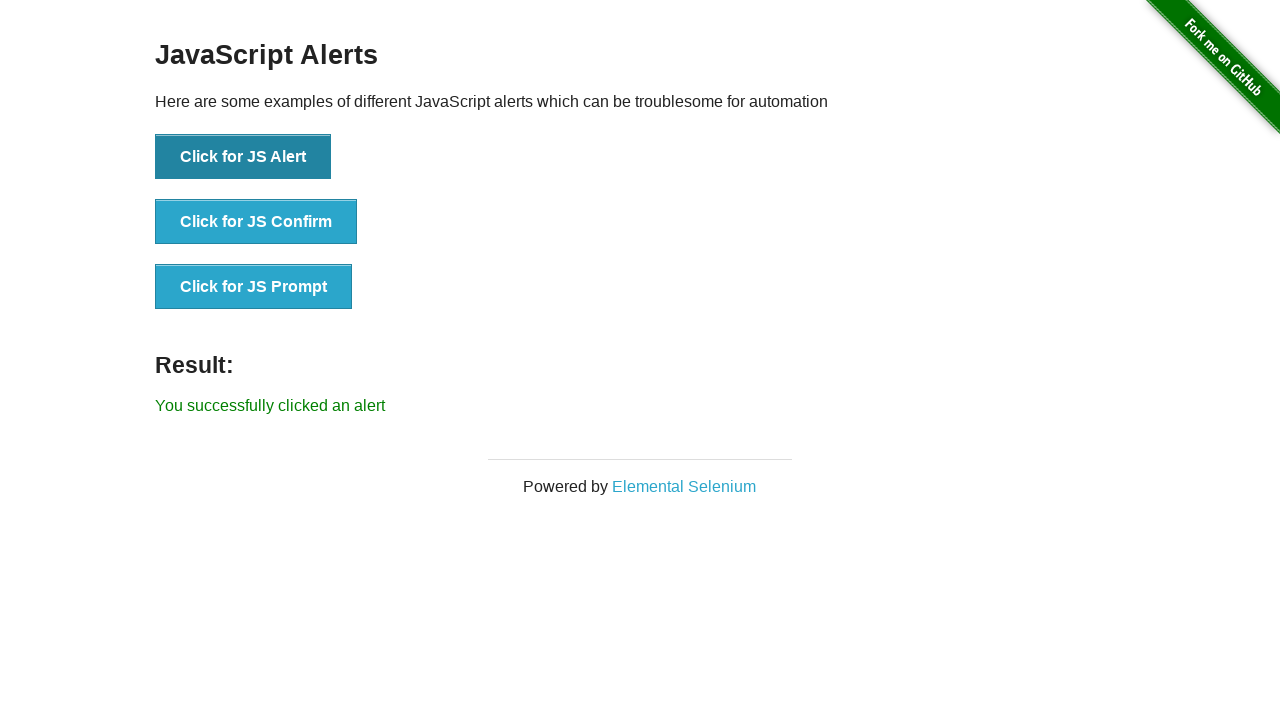

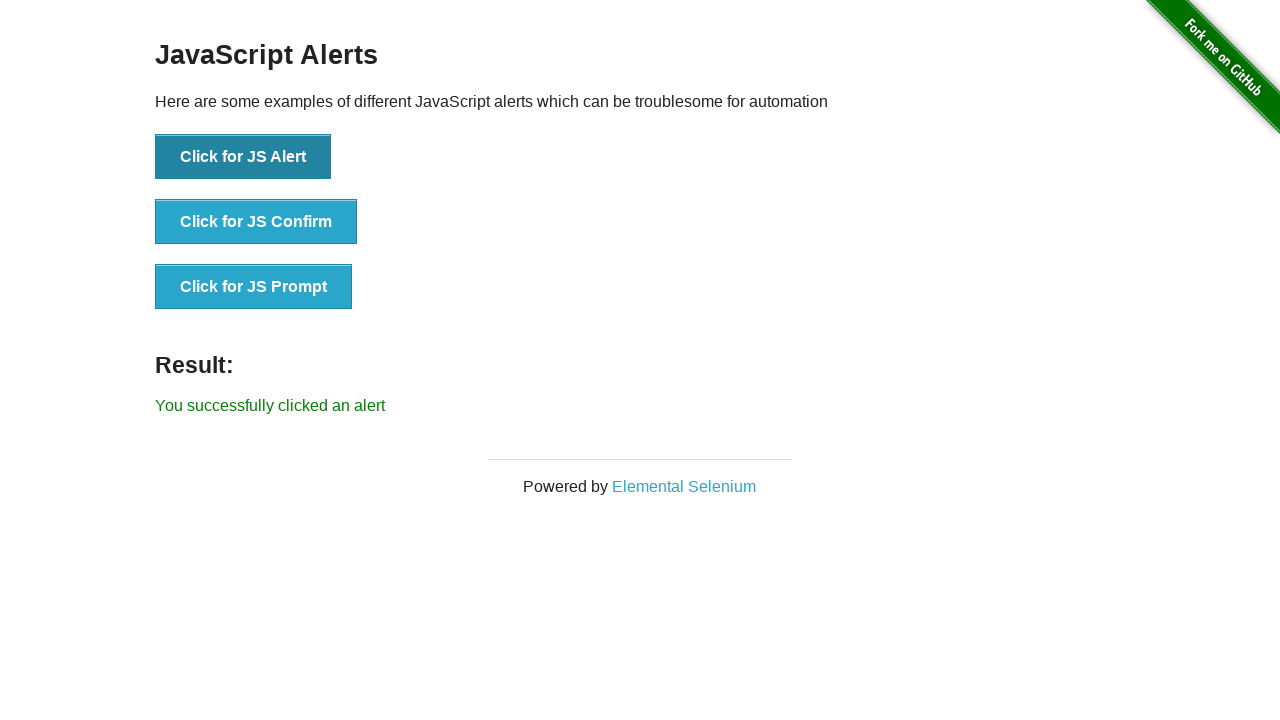